Navigates to the Colombo Stock Exchange trade summary page to view trading information

Starting URL: https://www.cse.lk/pages/trade-summary/trade-summary.component.html

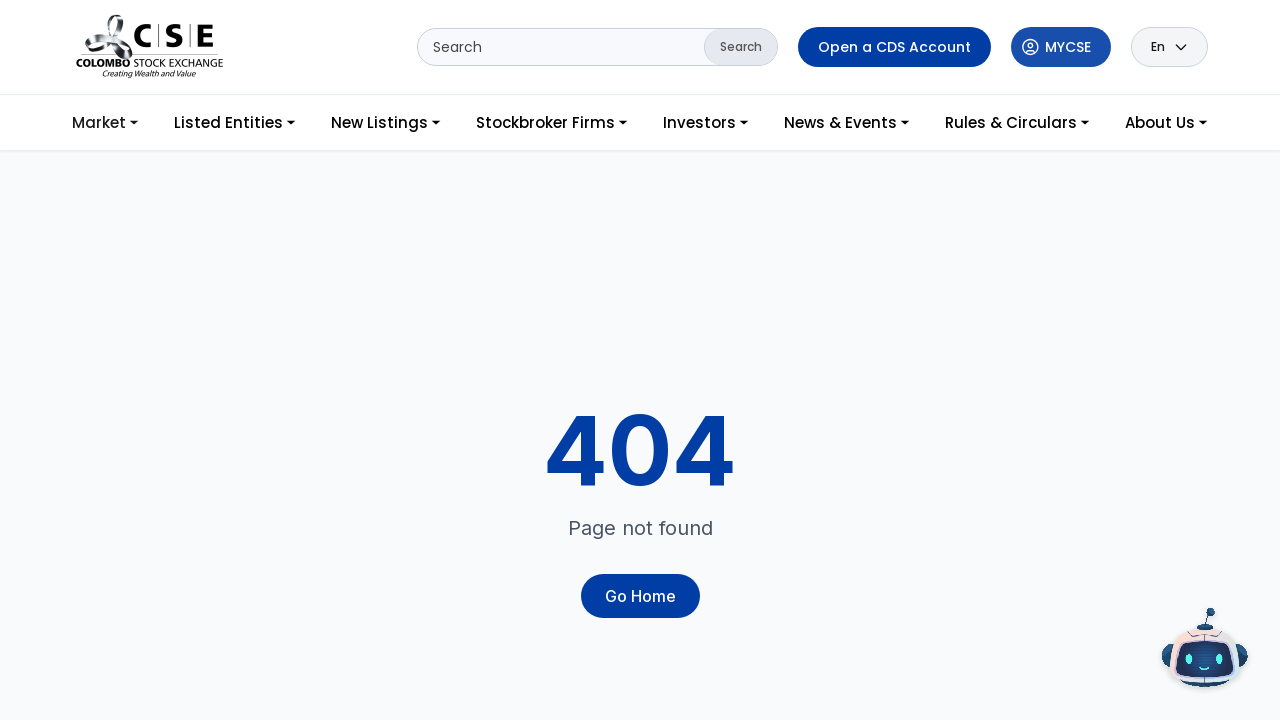

Waited for page content to load - network idle state reached
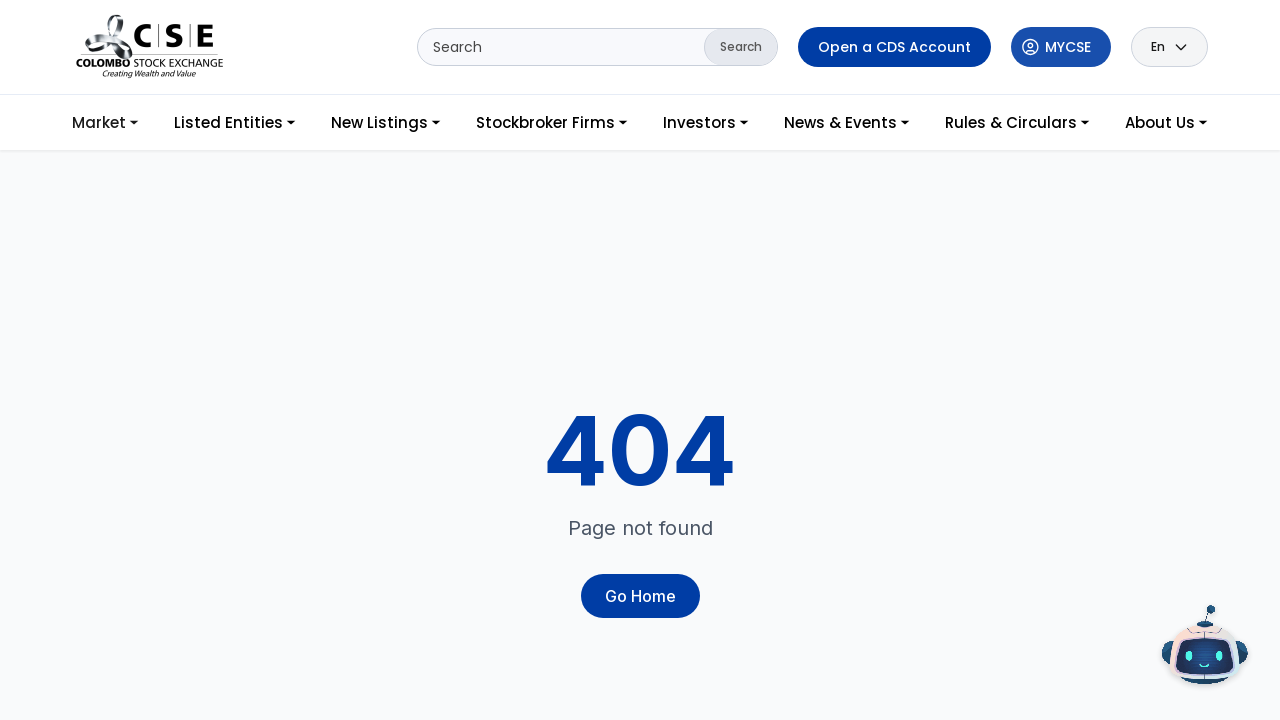

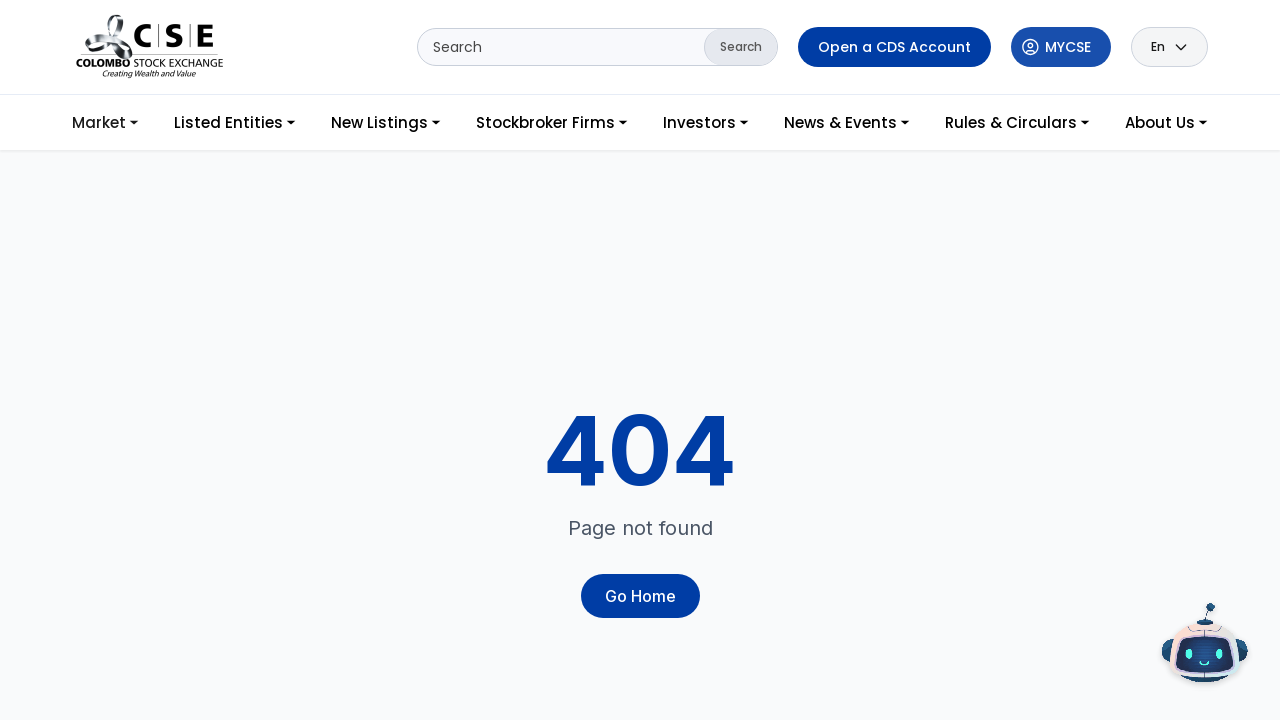